Tests iFrame functionality by navigating to the iframe page and verifying content within the iframe and the page header

Starting URL: https://the-internet.herokuapp.com

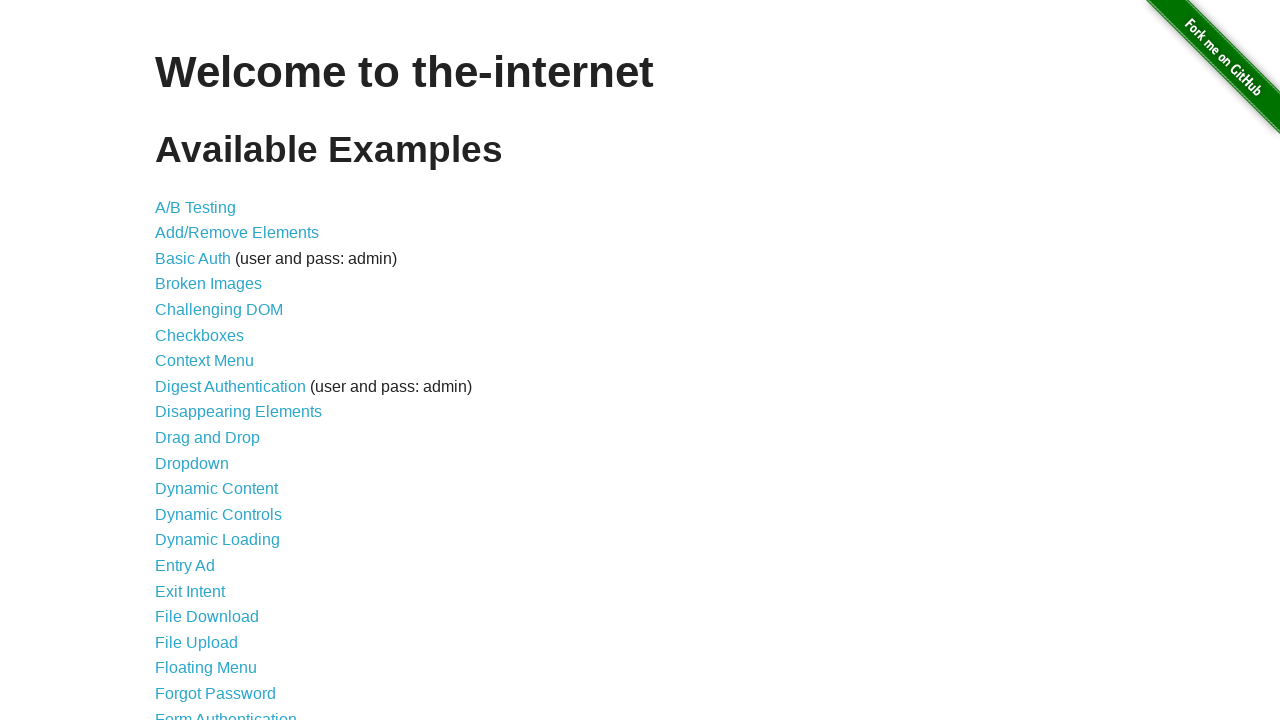

Clicked on Frames link at (182, 361) on xpath=//a[@href='/frames']
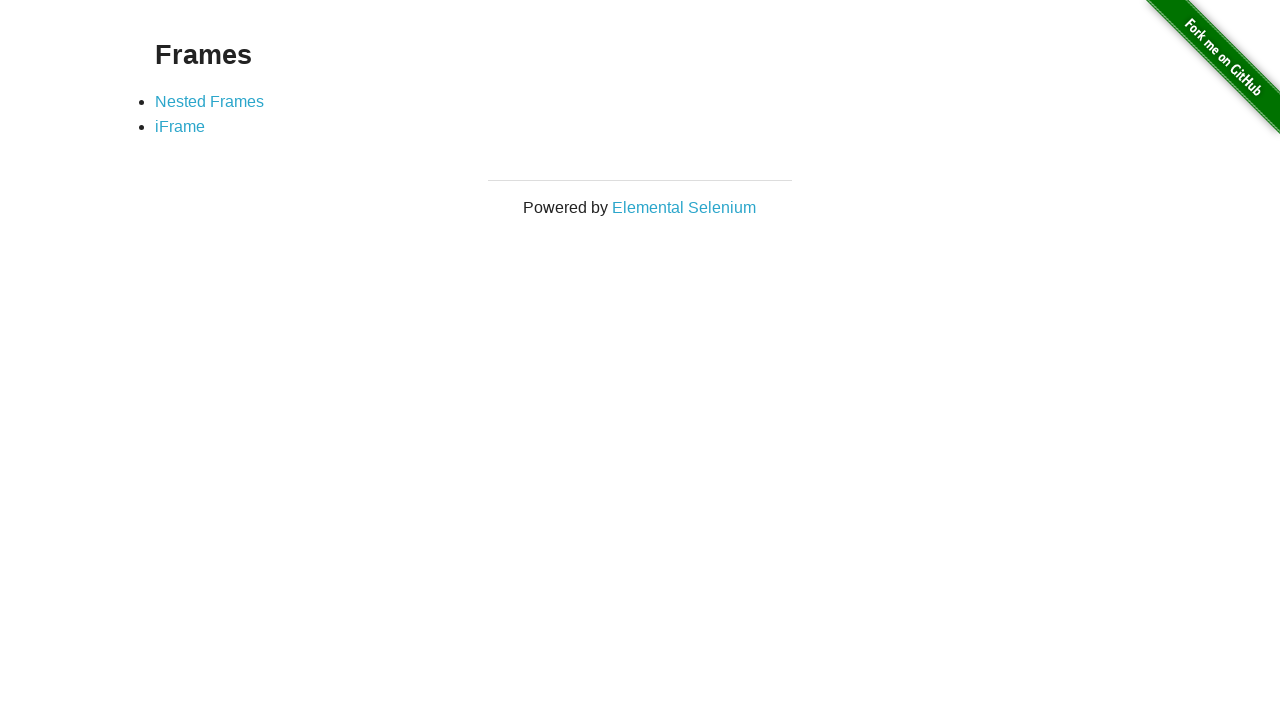

Clicked on iFrame link at (180, 127) on xpath=//a[.='iFrame']
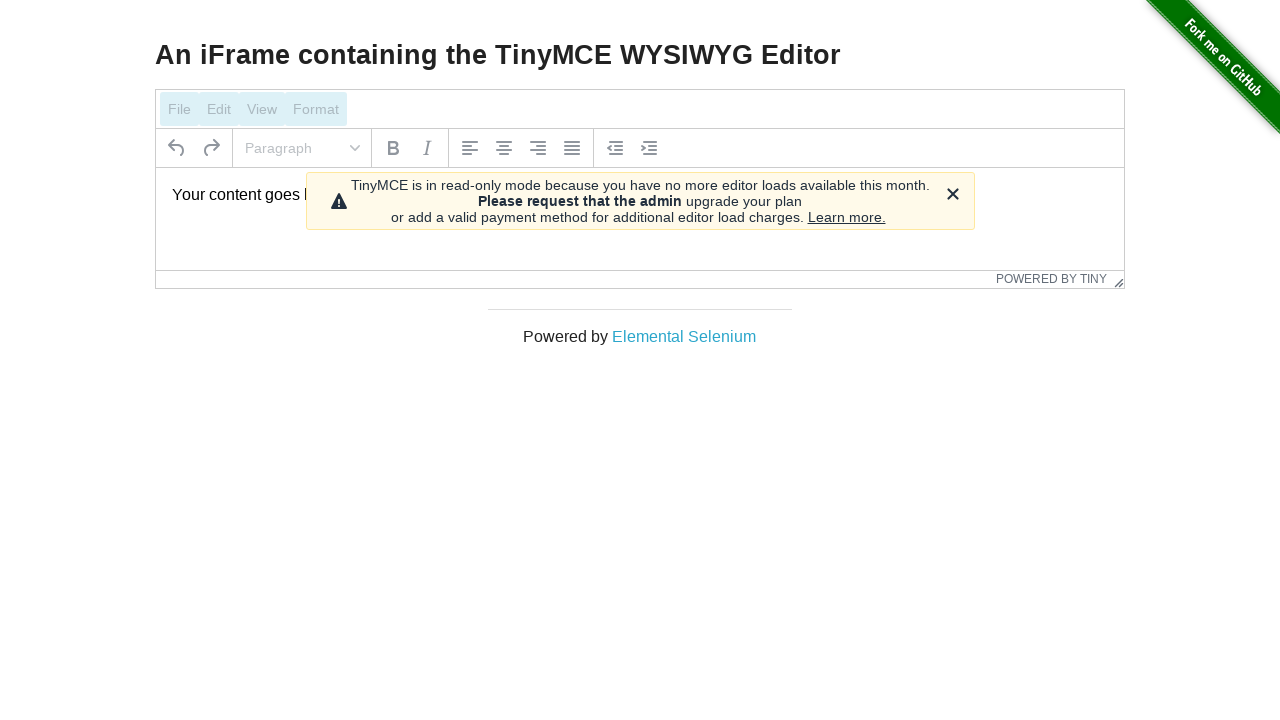

Located iframe element
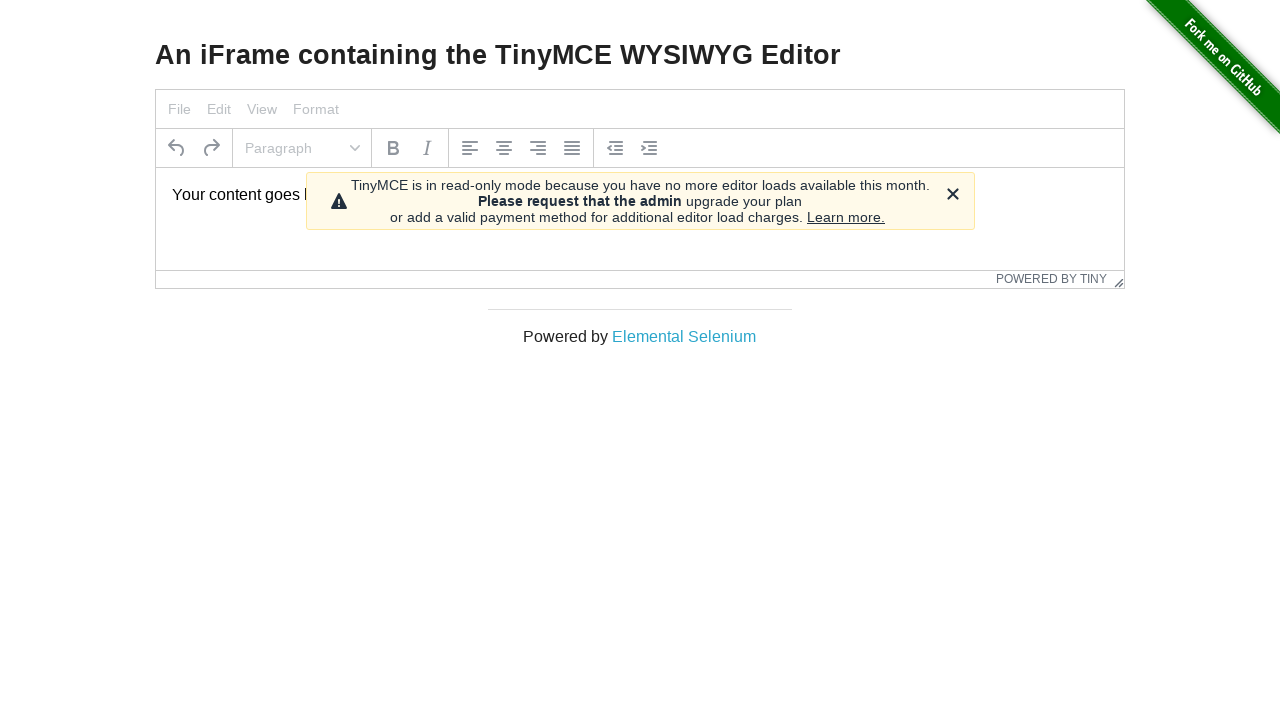

Verified content 'Your content goes here.' is present within iframe
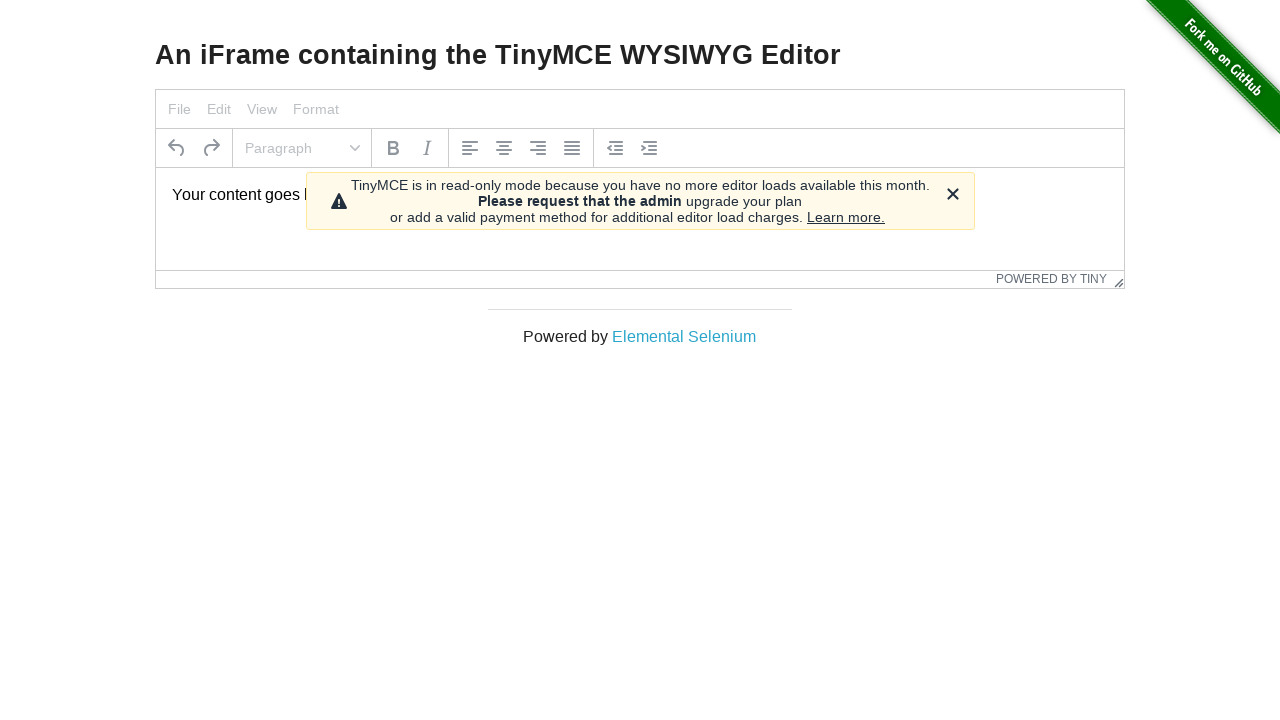

Verified page header 'An iFrame containing the TinyMCE WYSIWYG Editor' is present
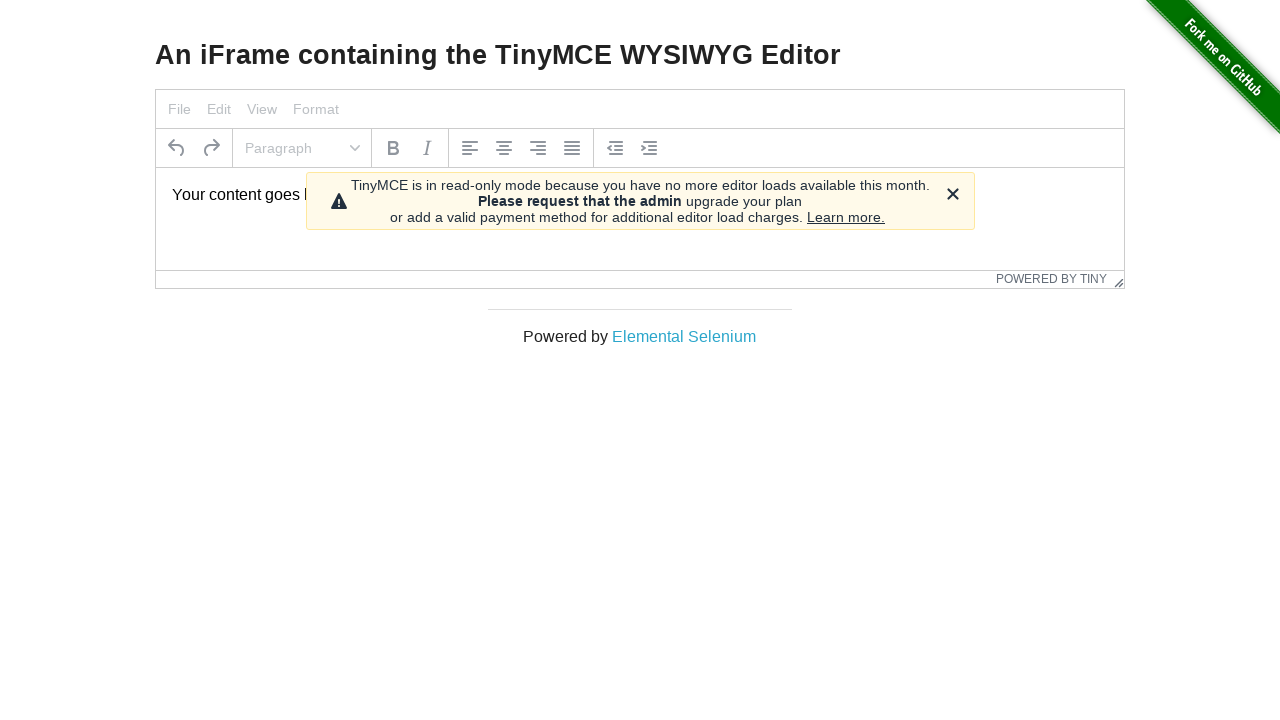

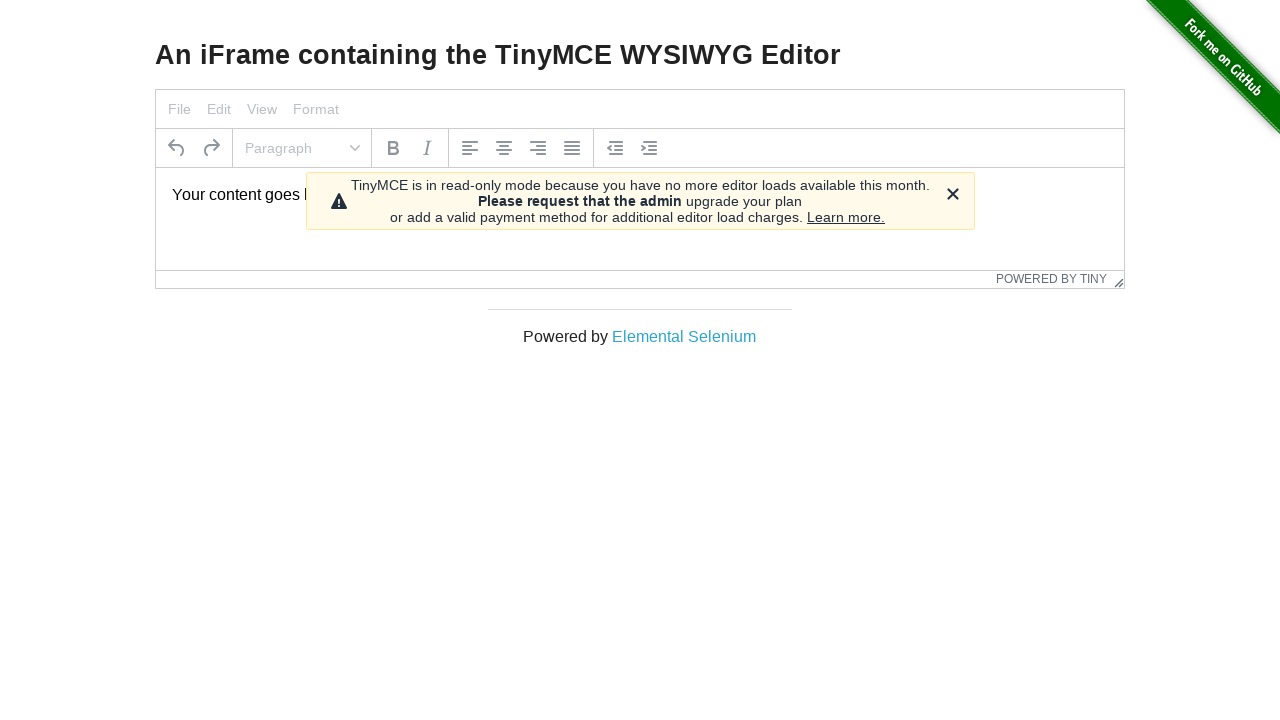